Tests JavaScript confirm dialog by clicking a button that triggers a confirm, accepting it, and verifying the result shows "Ok"

Starting URL: https://the-internet.herokuapp.com/javascript_alerts

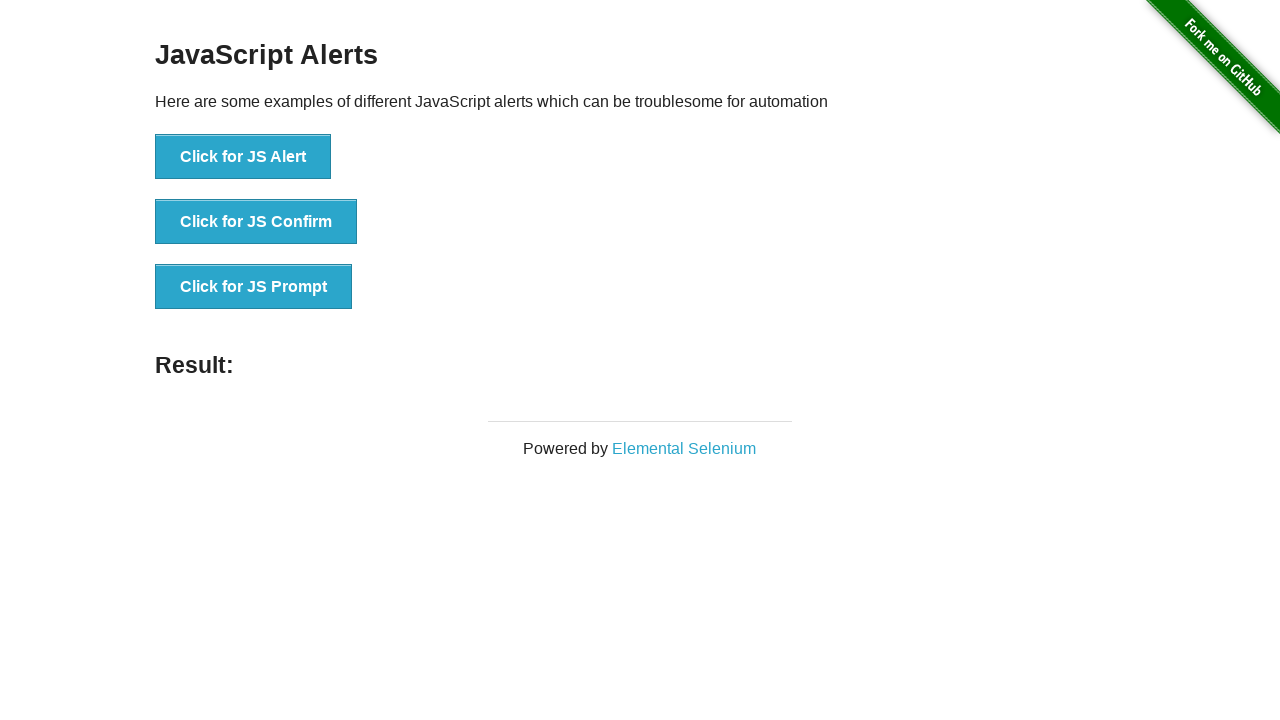

Registered dialog handler to accept confirm dialogs
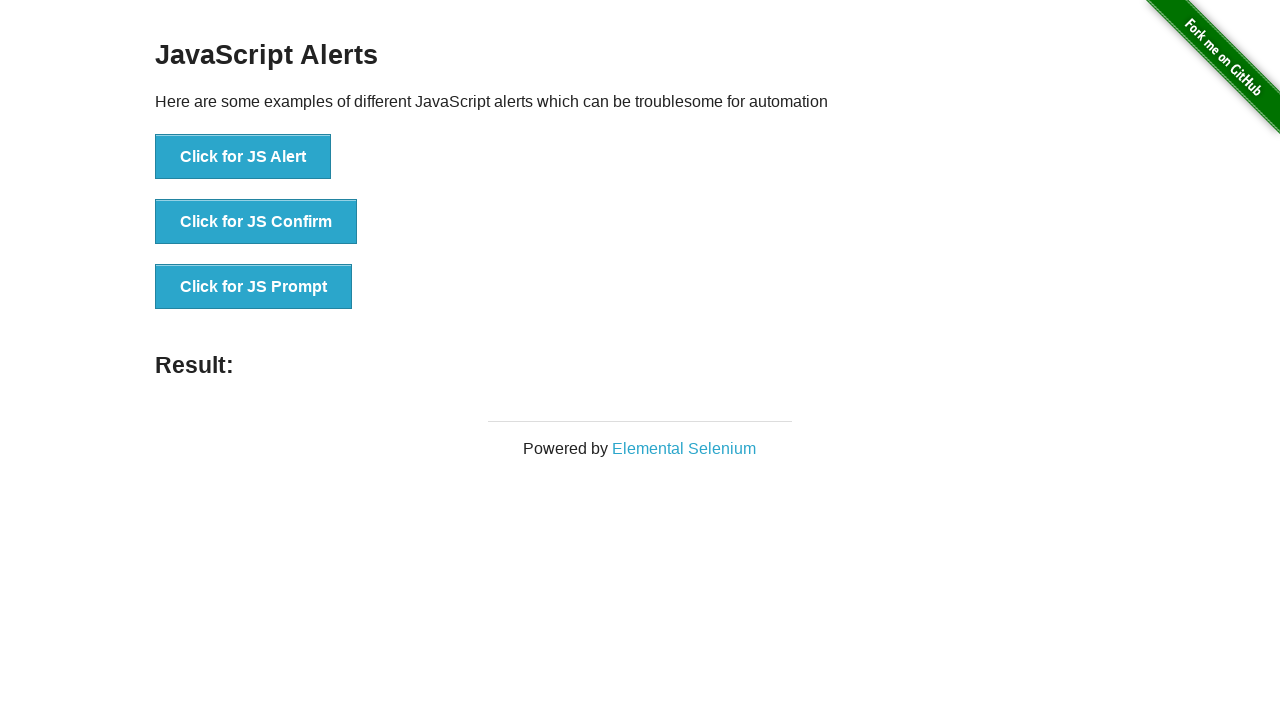

Clicked button to trigger JavaScript confirm dialog at (256, 222) on xpath=//button[text()="Click for JS Confirm"]
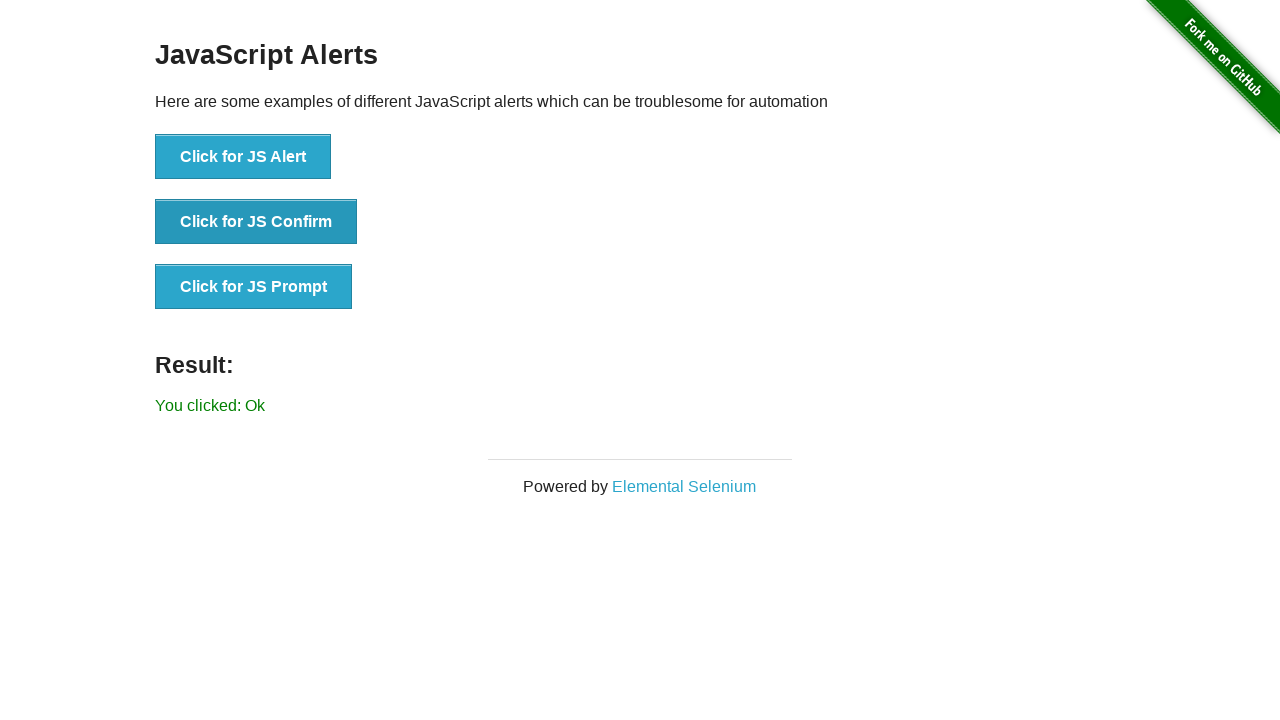

Result element loaded after confirming dialog
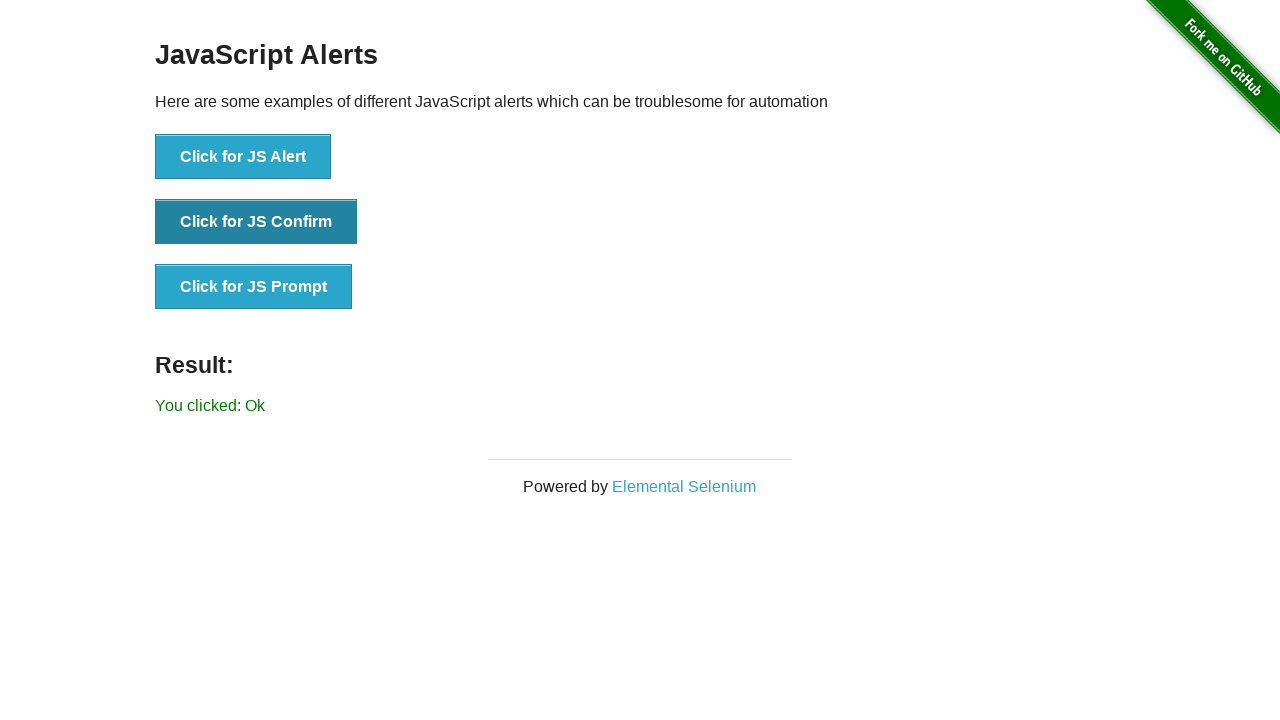

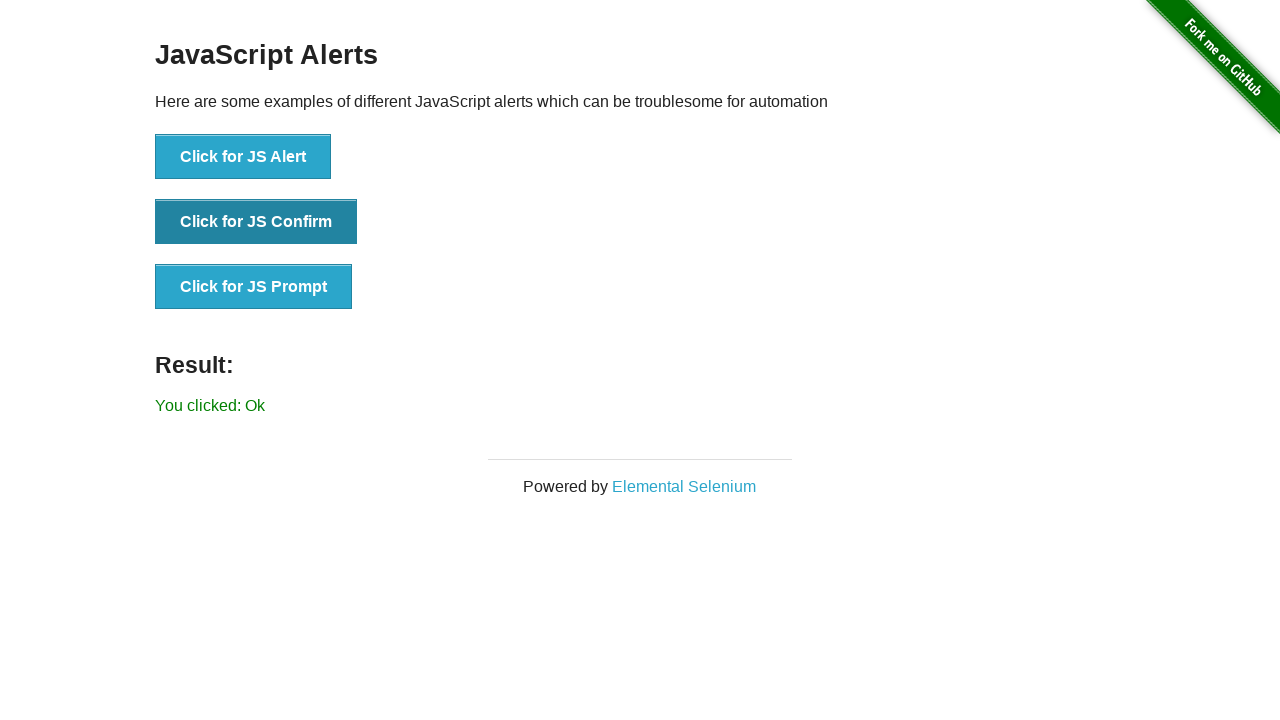